Tests mouse hover interaction by moving to a blog menu element and clicking on a submenu item

Starting URL: https://omayo.blogspot.com/

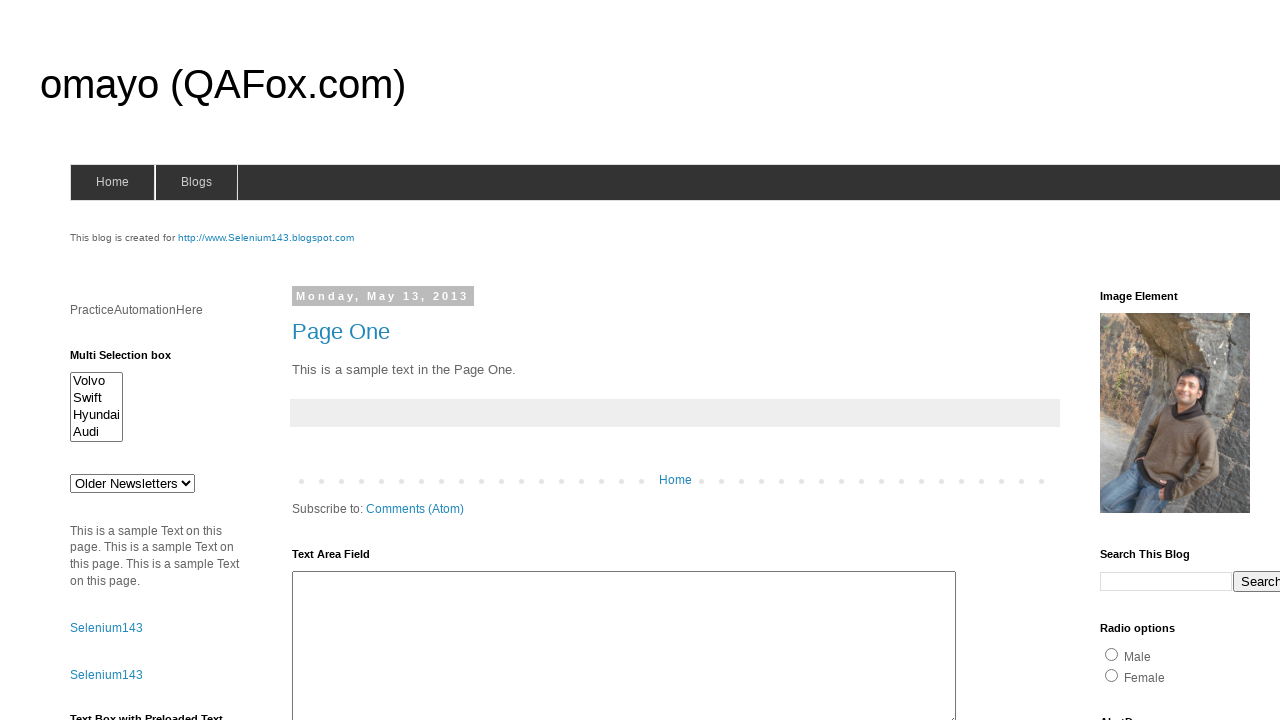

Hovered over blog menu element at (196, 182) on #blogsmenu
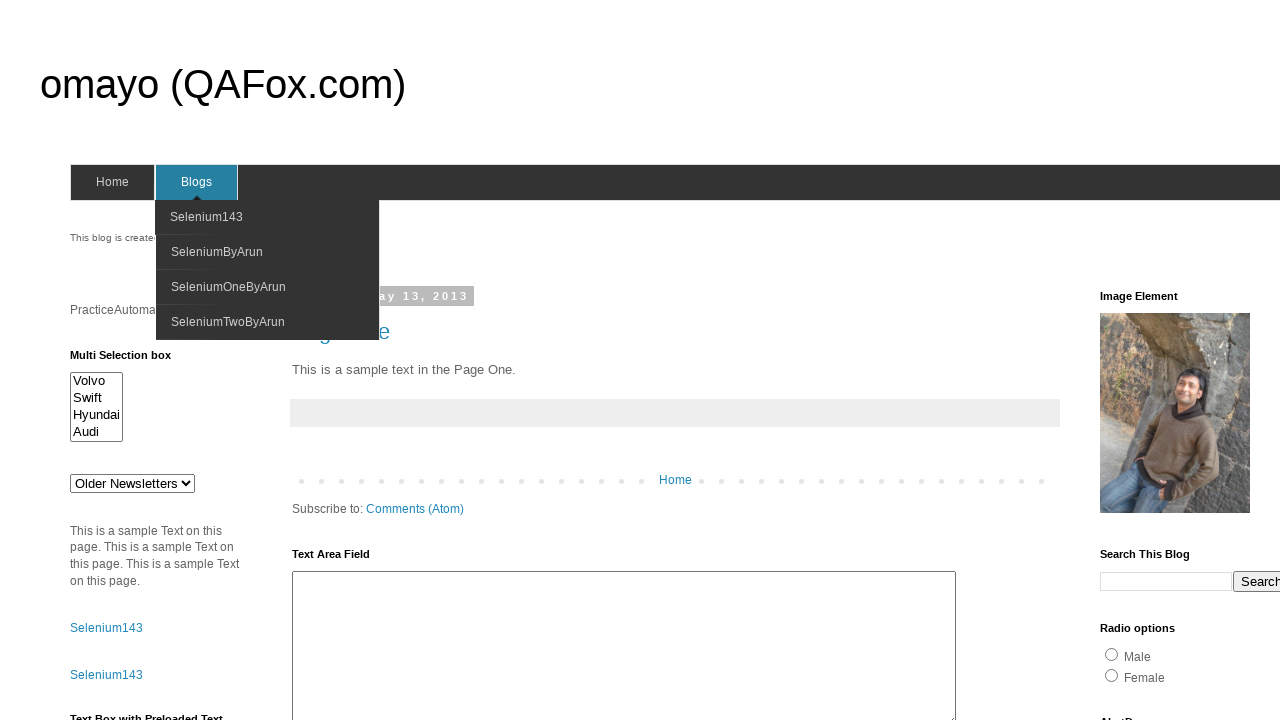

Clicked blog menu to reveal submenu at (196, 182) on #blogsmenu
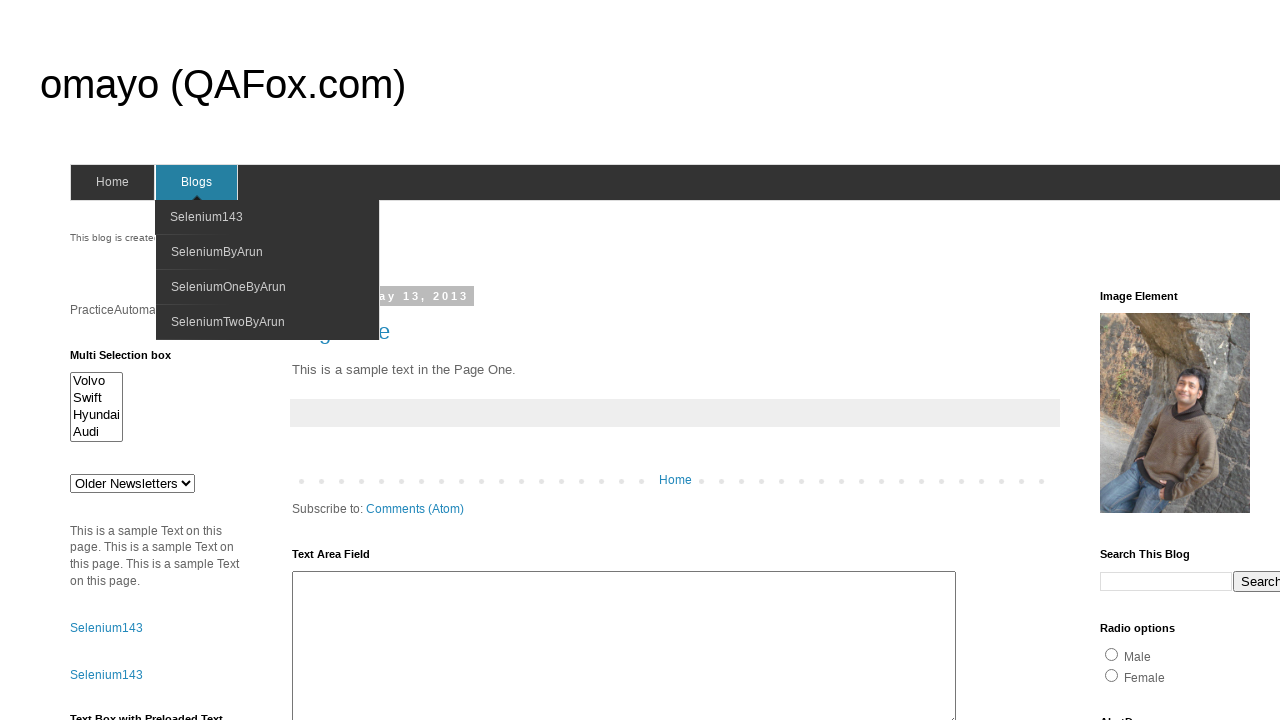

Clicked SeleniumOneByArun submenu item at (228, 287) on xpath=//span[text()='SeleniumOneByArun']
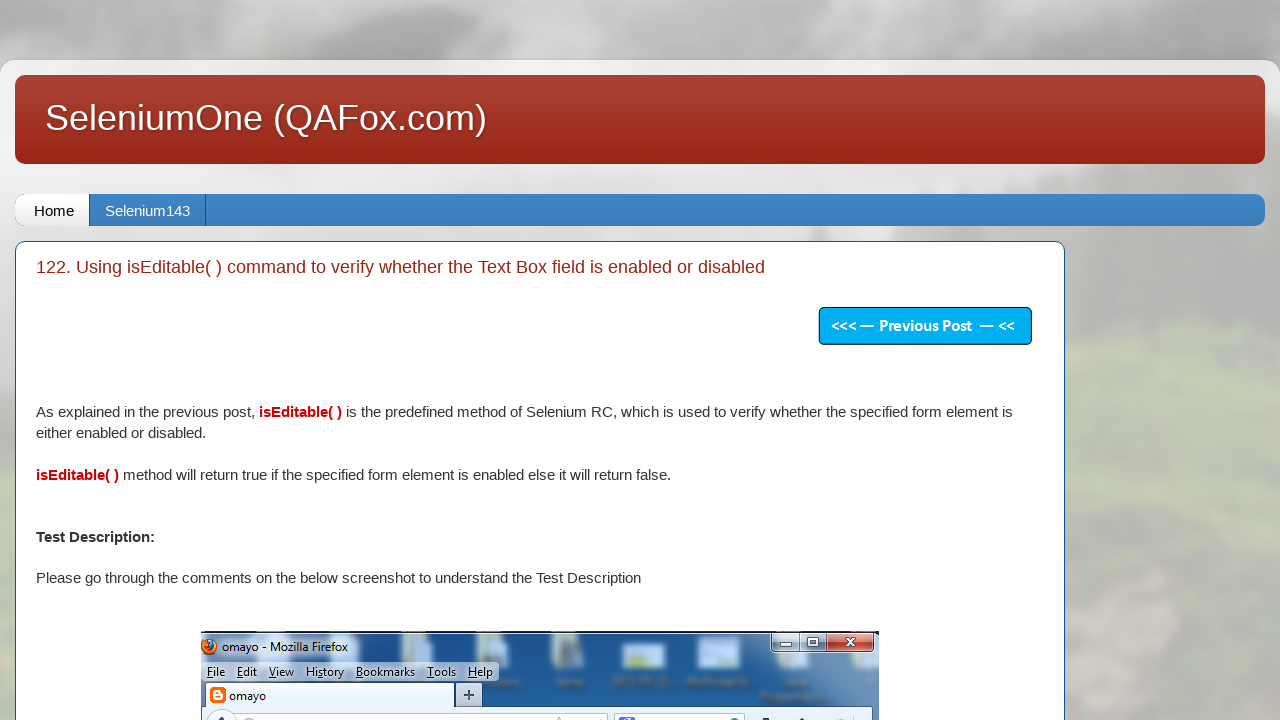

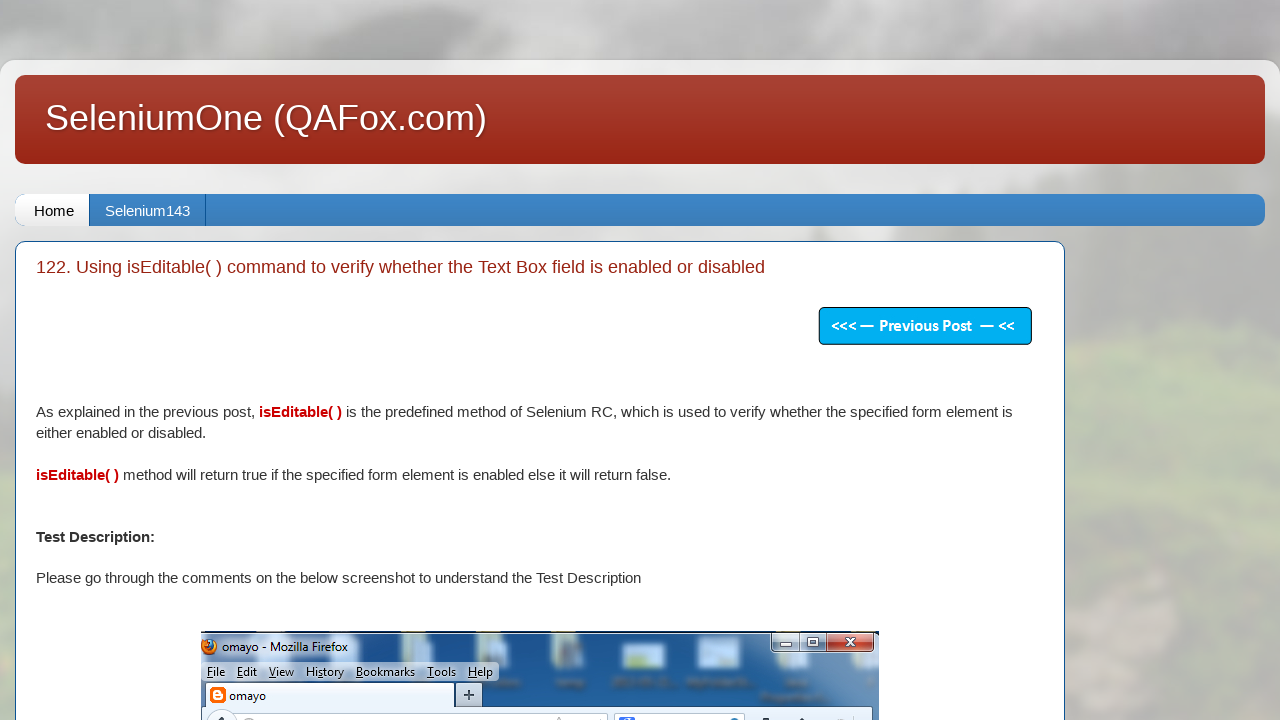